Verifies that the Authorization text element is displayed on the login page

Starting URL: https://login2.nextbasecrm.com/

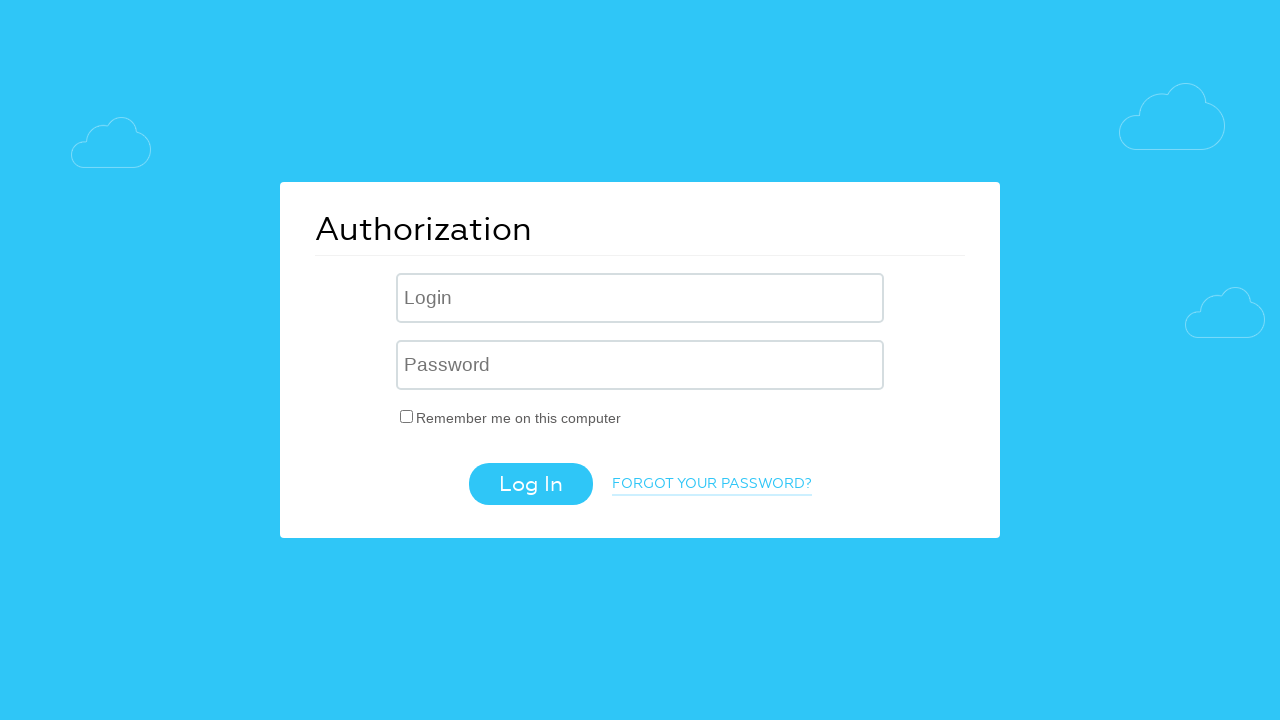

Waited for Authorization text element to be present in DOM
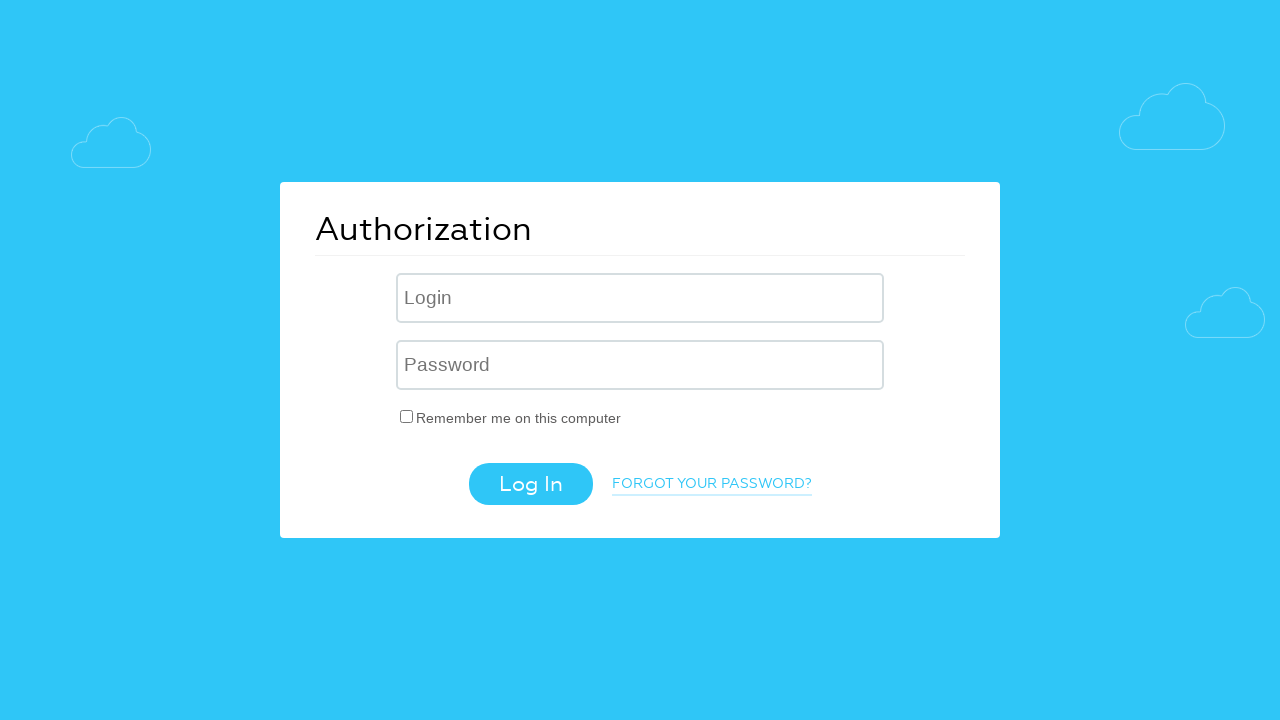

Verified that Authorization text element is visible on the login page
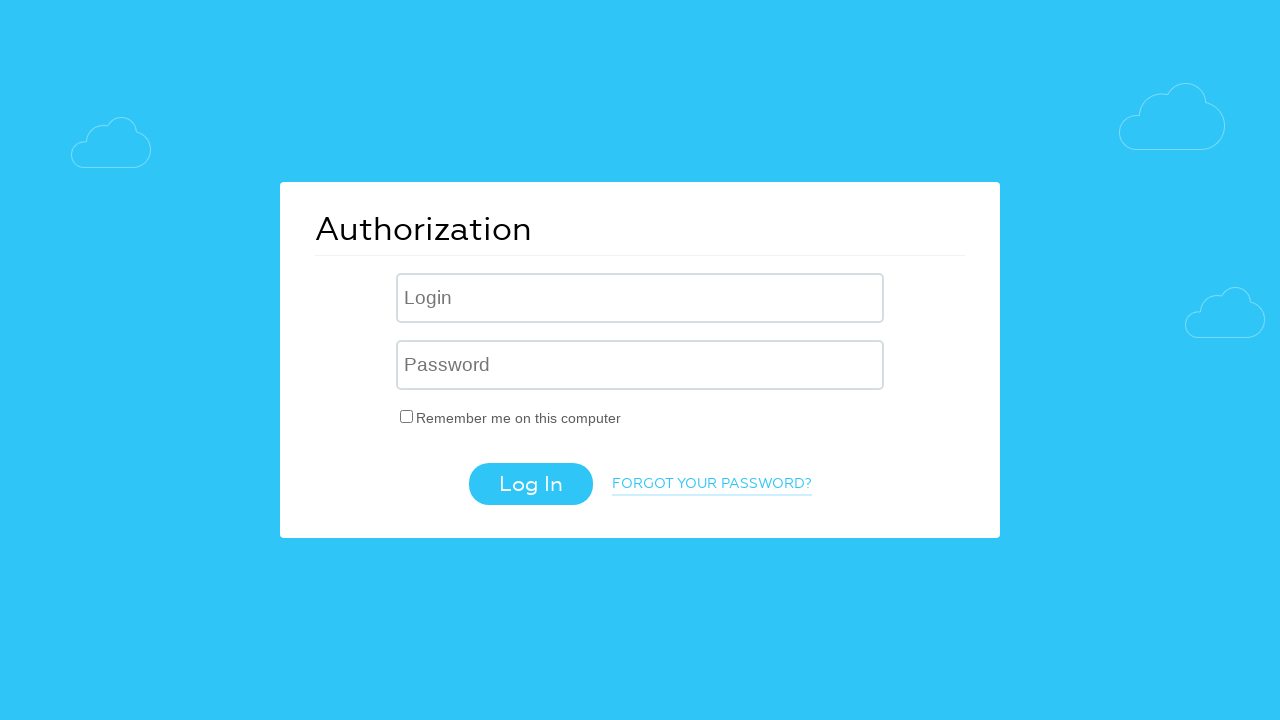

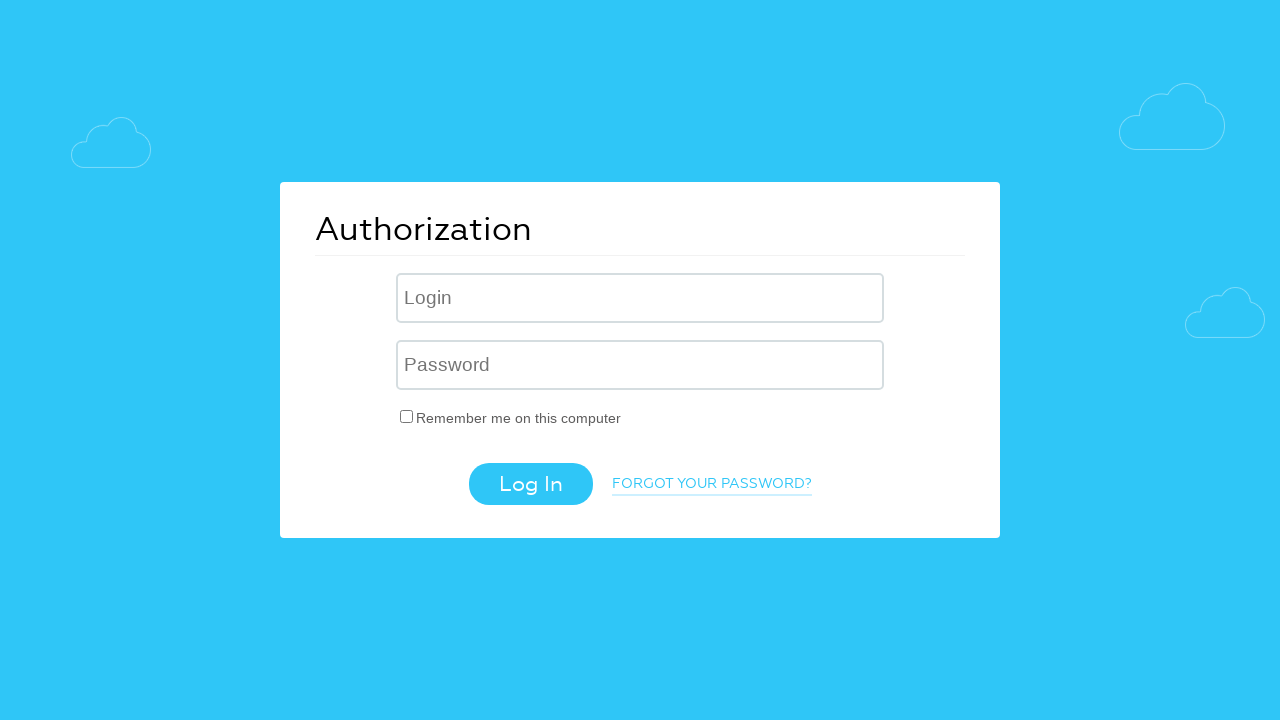